Tests form validation on a registration page by clicking the submit button without filling any fields, then checking the validation state of the username input field.

Starting URL: https://material.playwrightvn.com/01-xpath-register-page.html

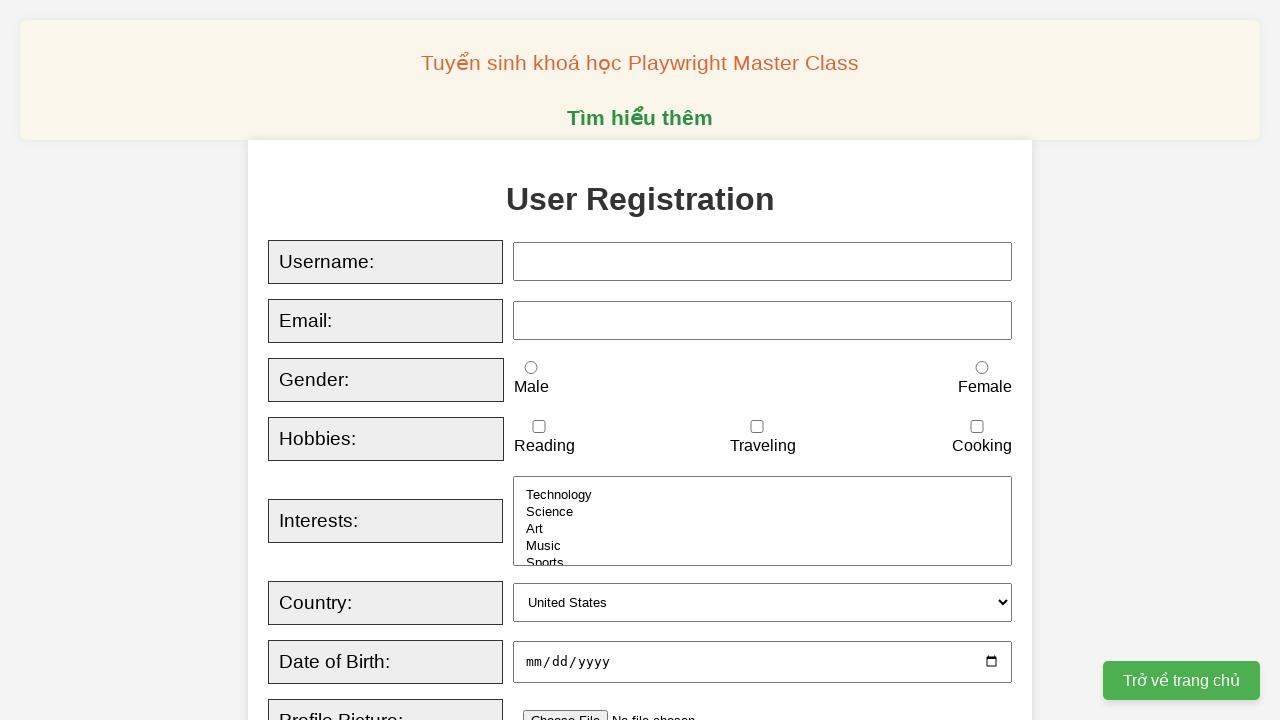

Navigated to registration page
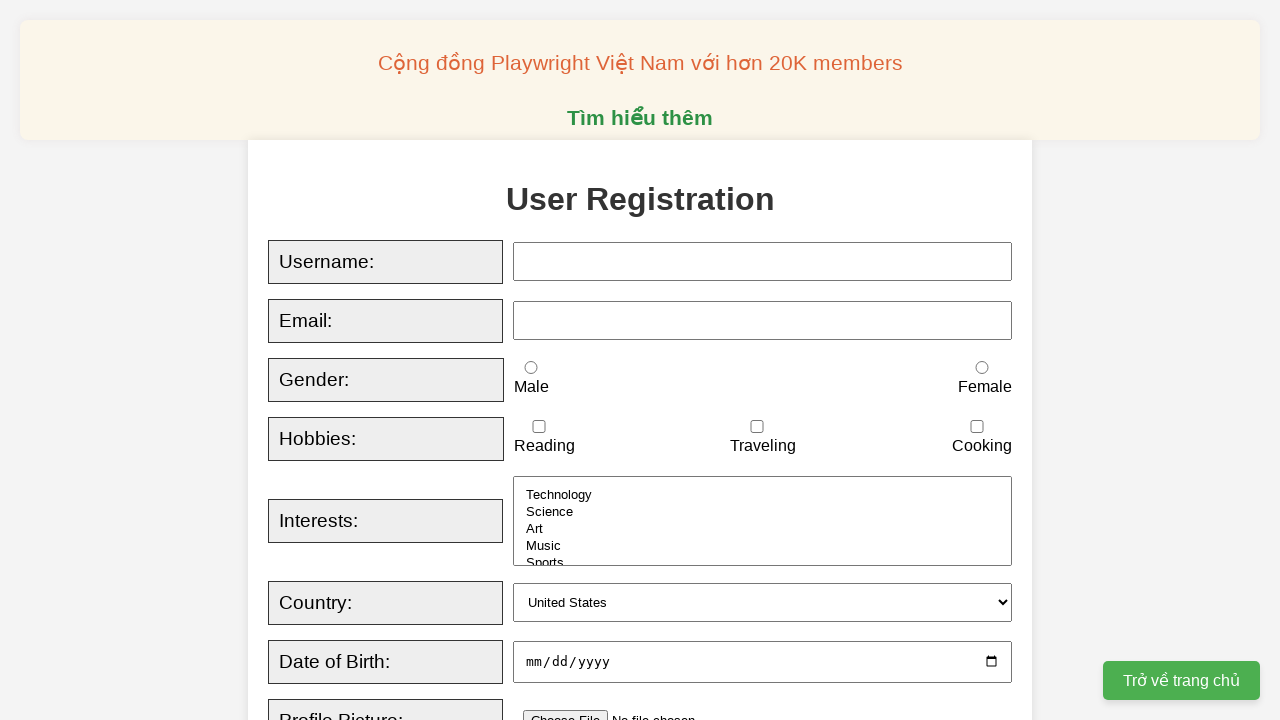

Clicked submit button without filling any fields to trigger validation at (528, 360) on xpath=//button[@type='submit']
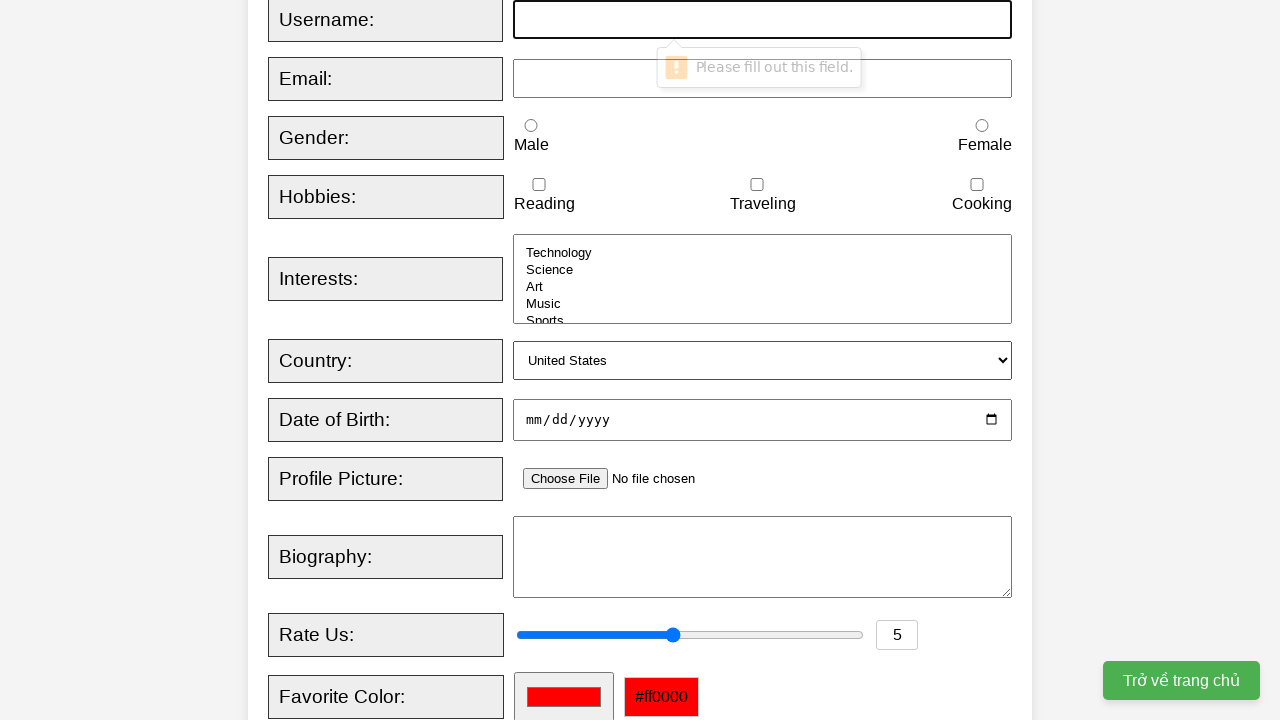

Waited for validation to process
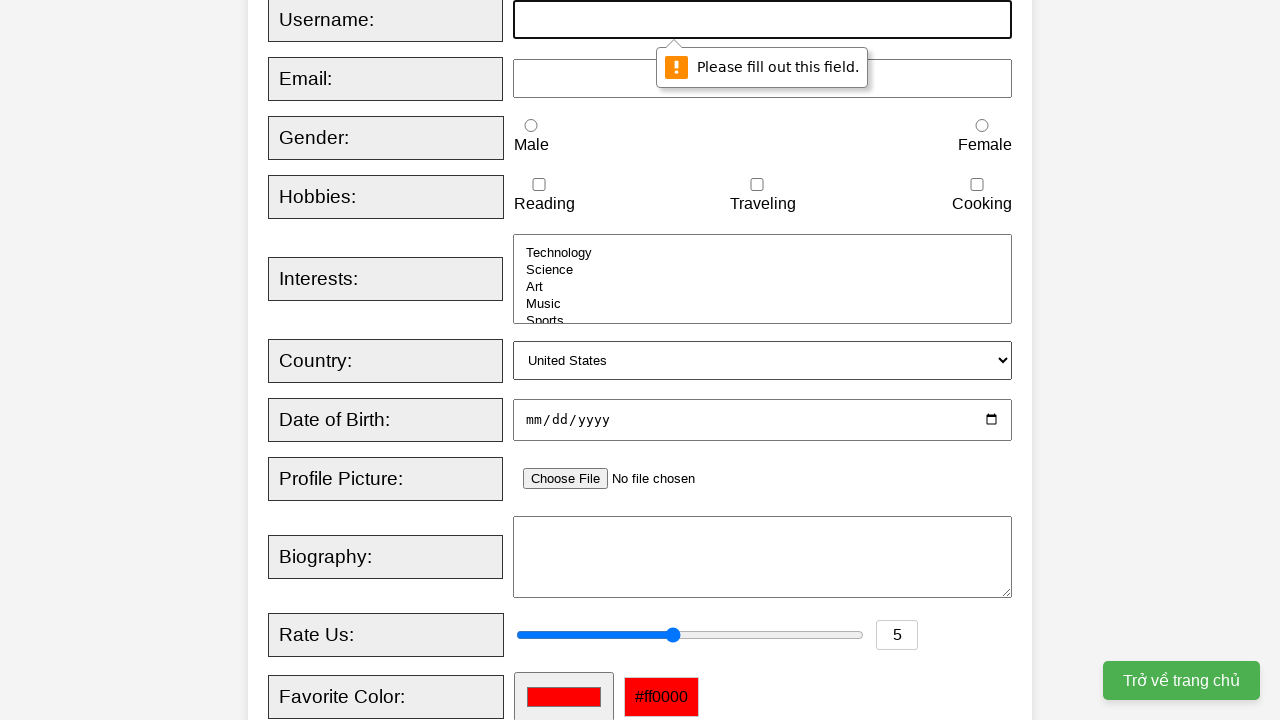

Retrieved username input field value to check validation state
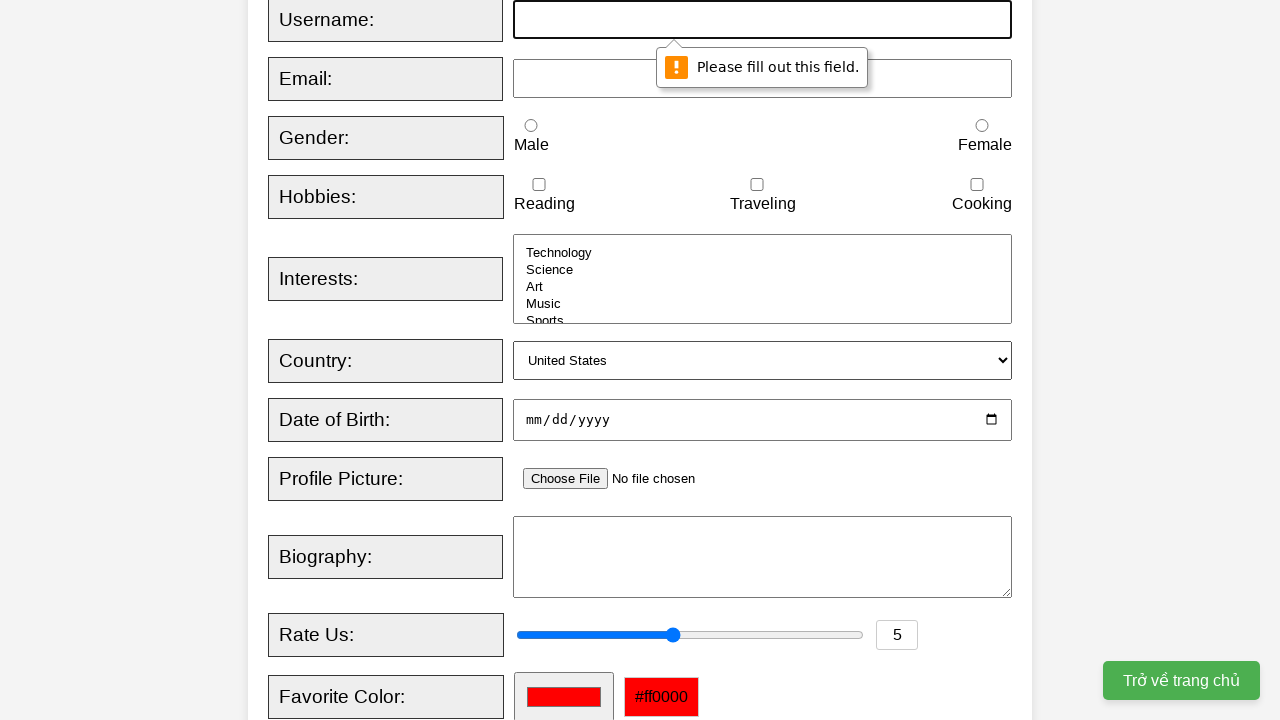

Confirmed username input field is visible
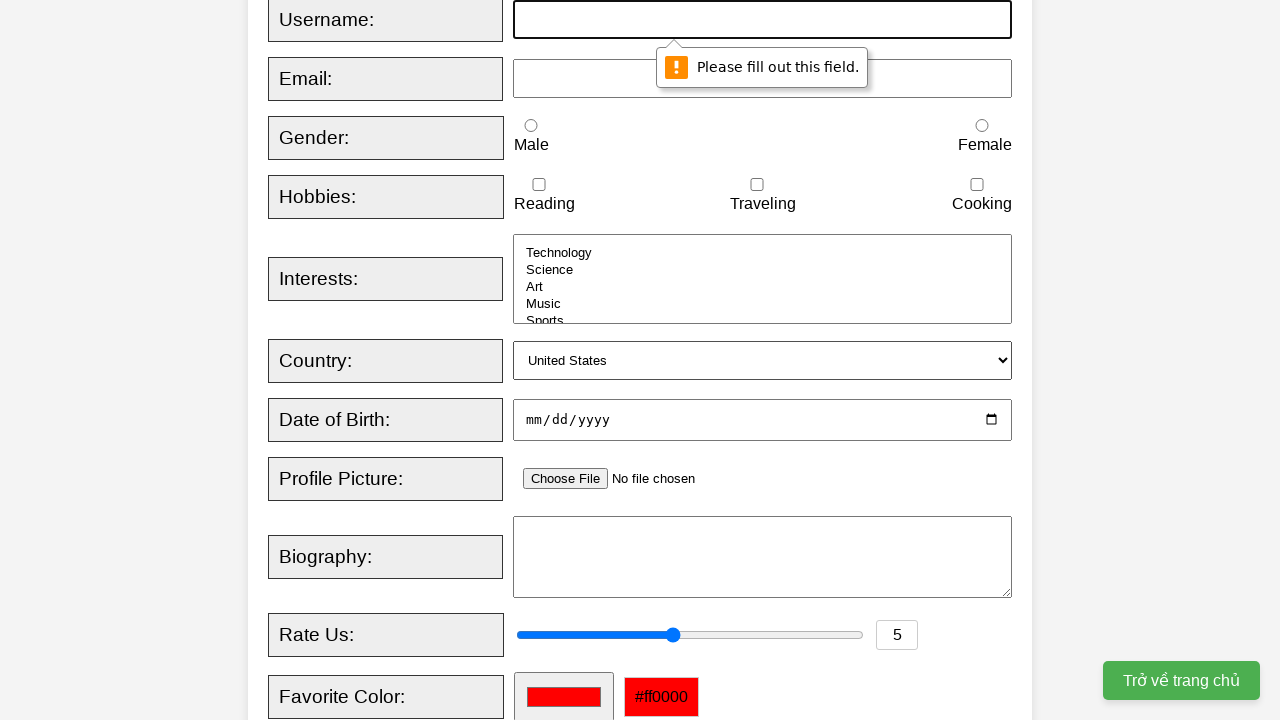

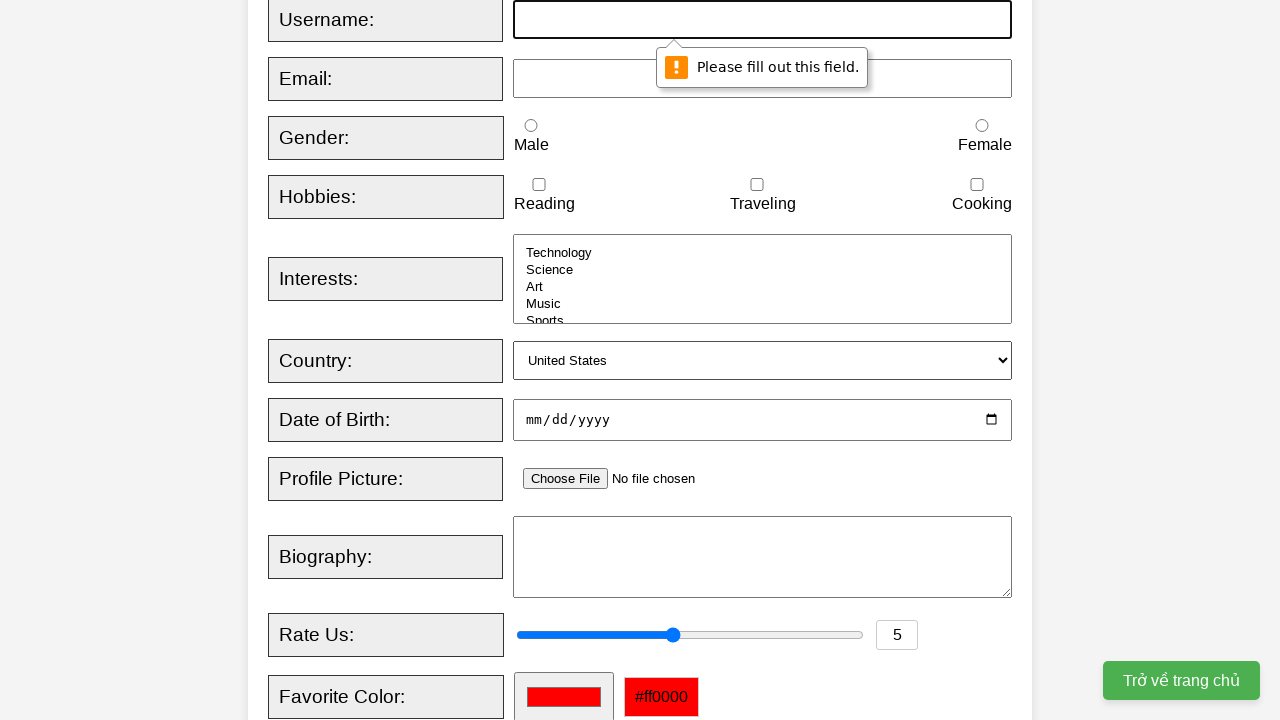